Navigates to MakeMyTrip homepage and maximizes the browser window

Starting URL: https://www.makemytrip.com/

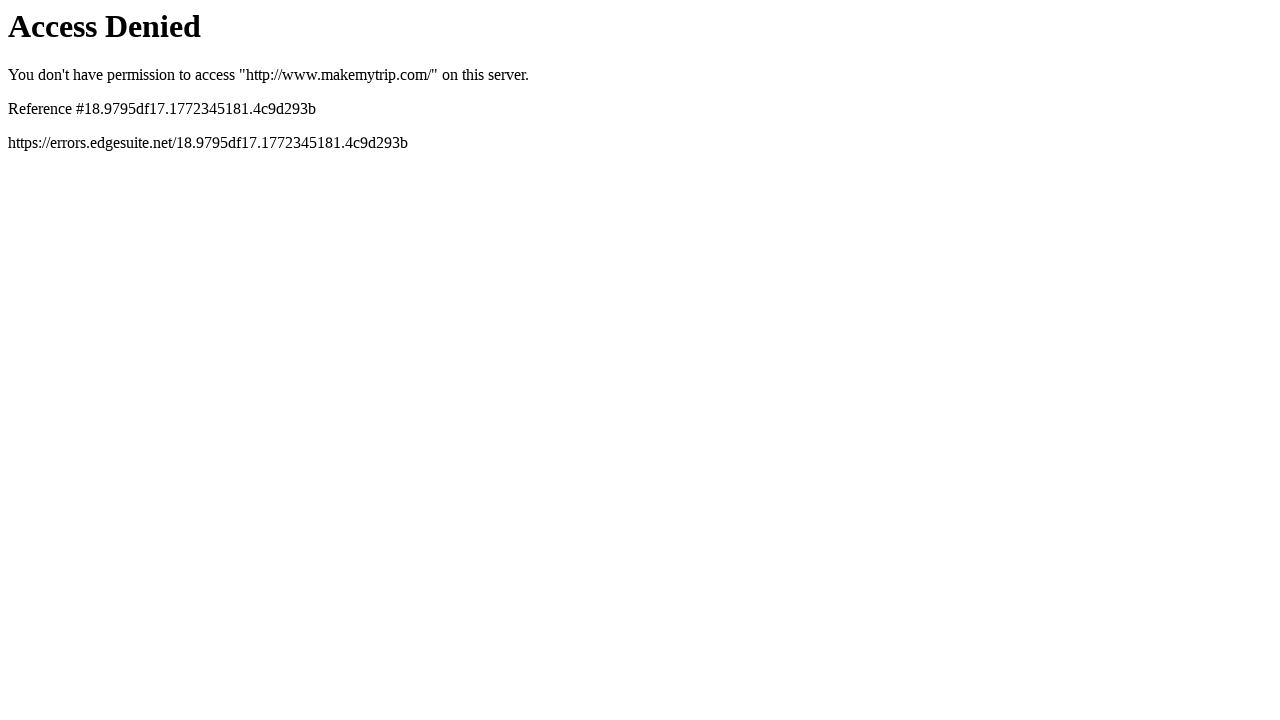

MakeMyTrip homepage loaded (DOM content interactive)
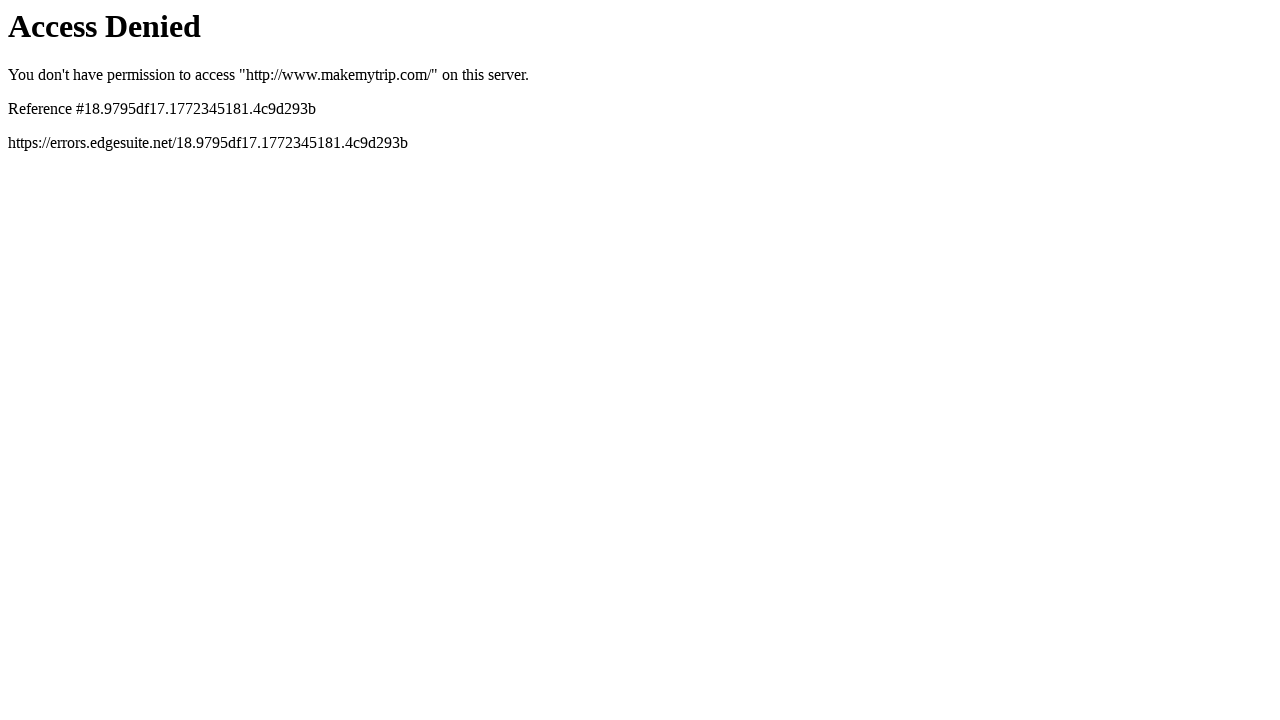

Browser window maximized to 1920x1080
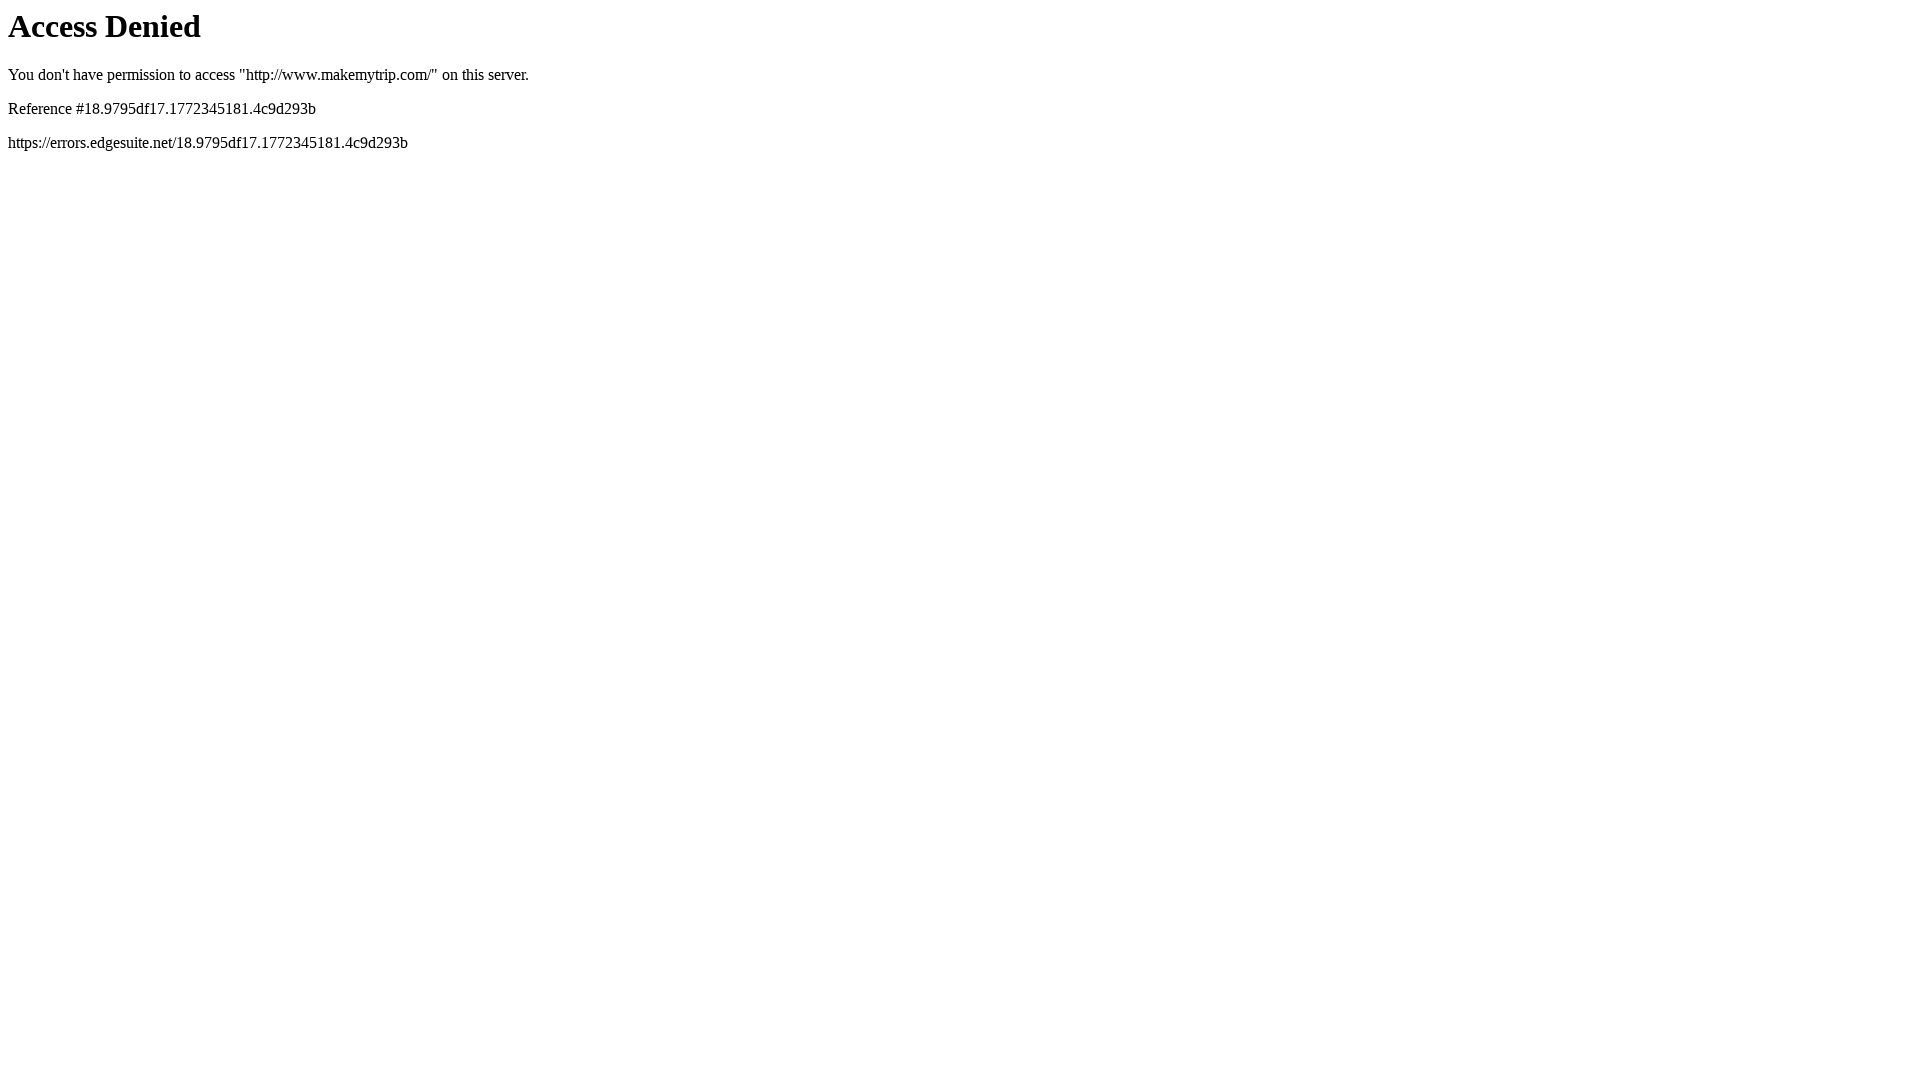

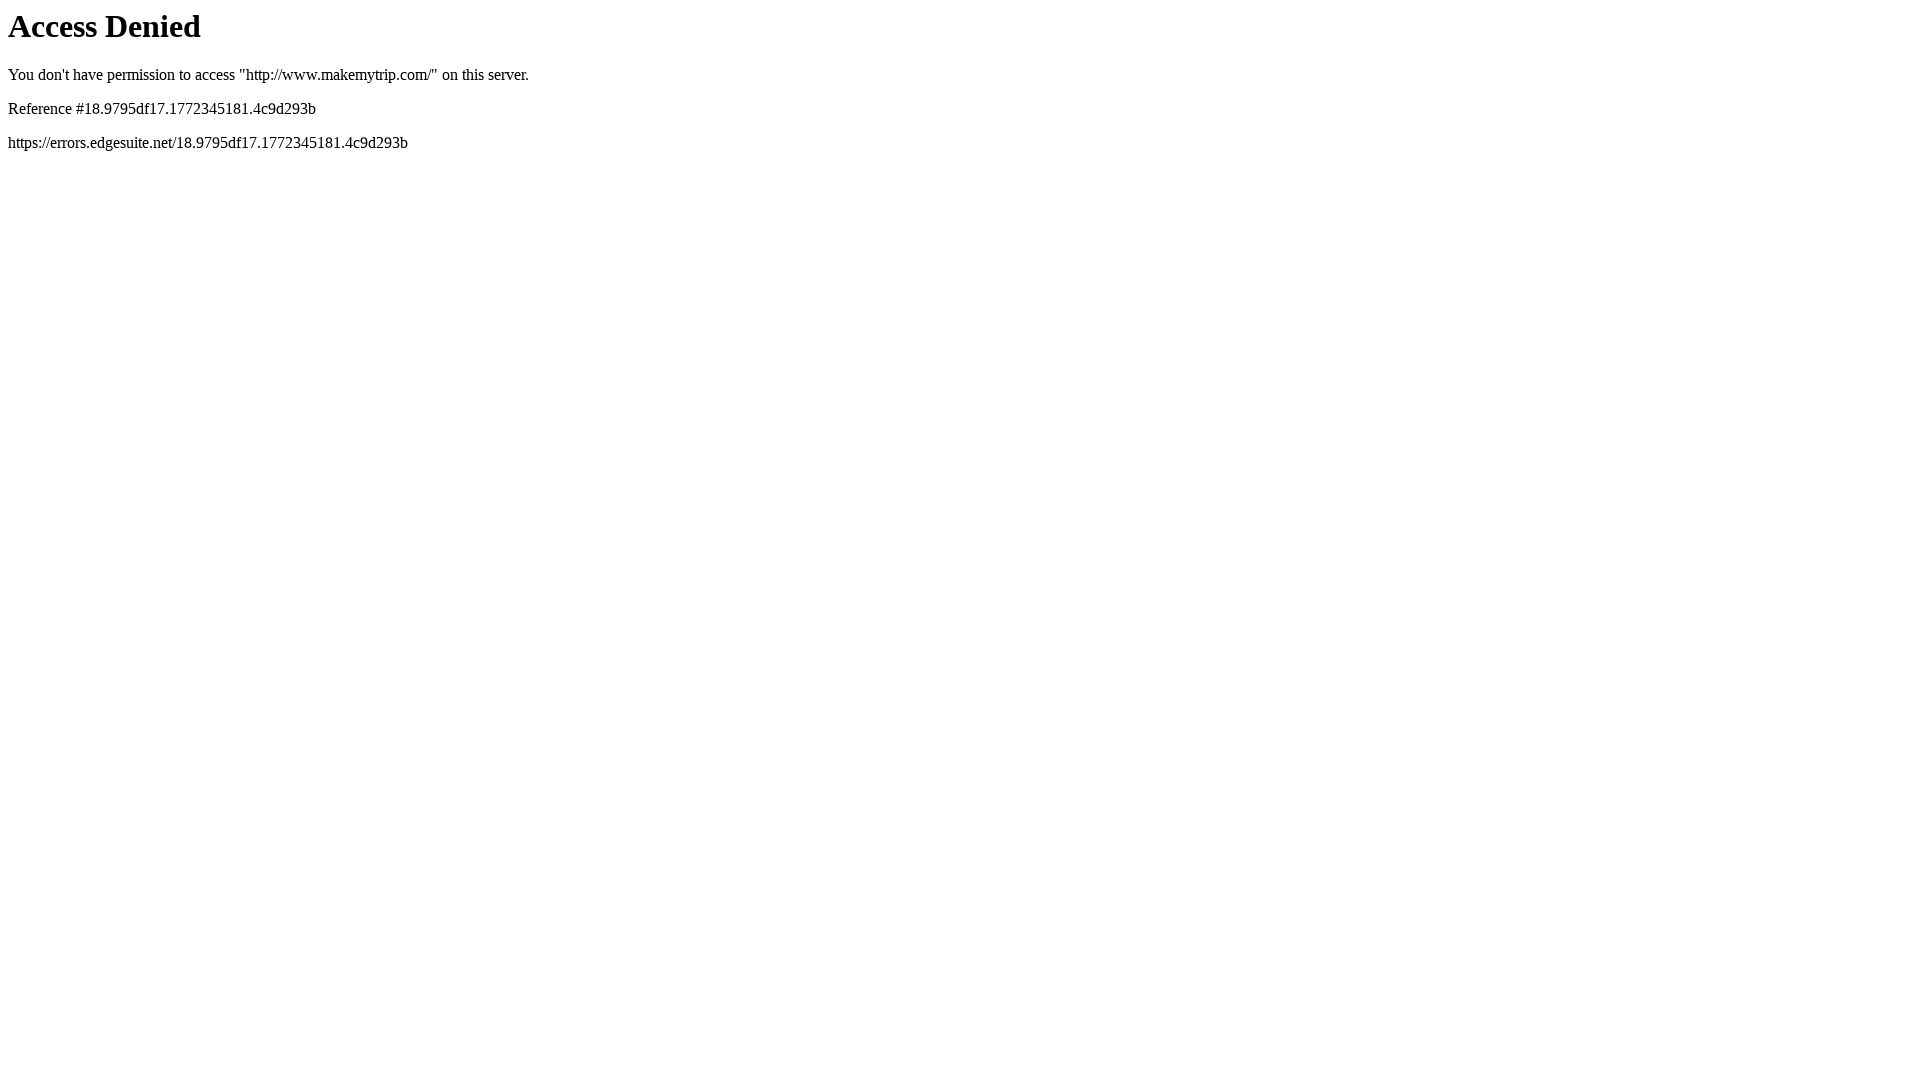